Navigates to Lenskart website and verifies the page loads by checking the title

Starting URL: https://www.lenskart.com/

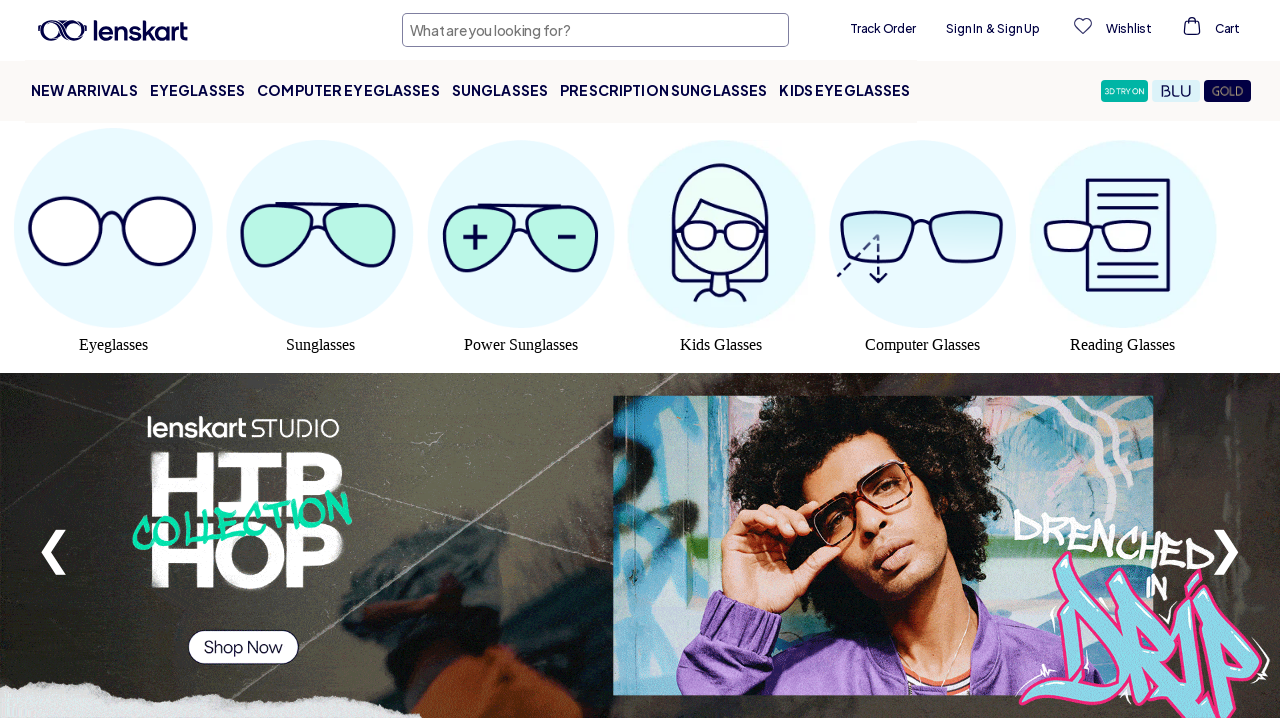

Navigated to Lenskart website
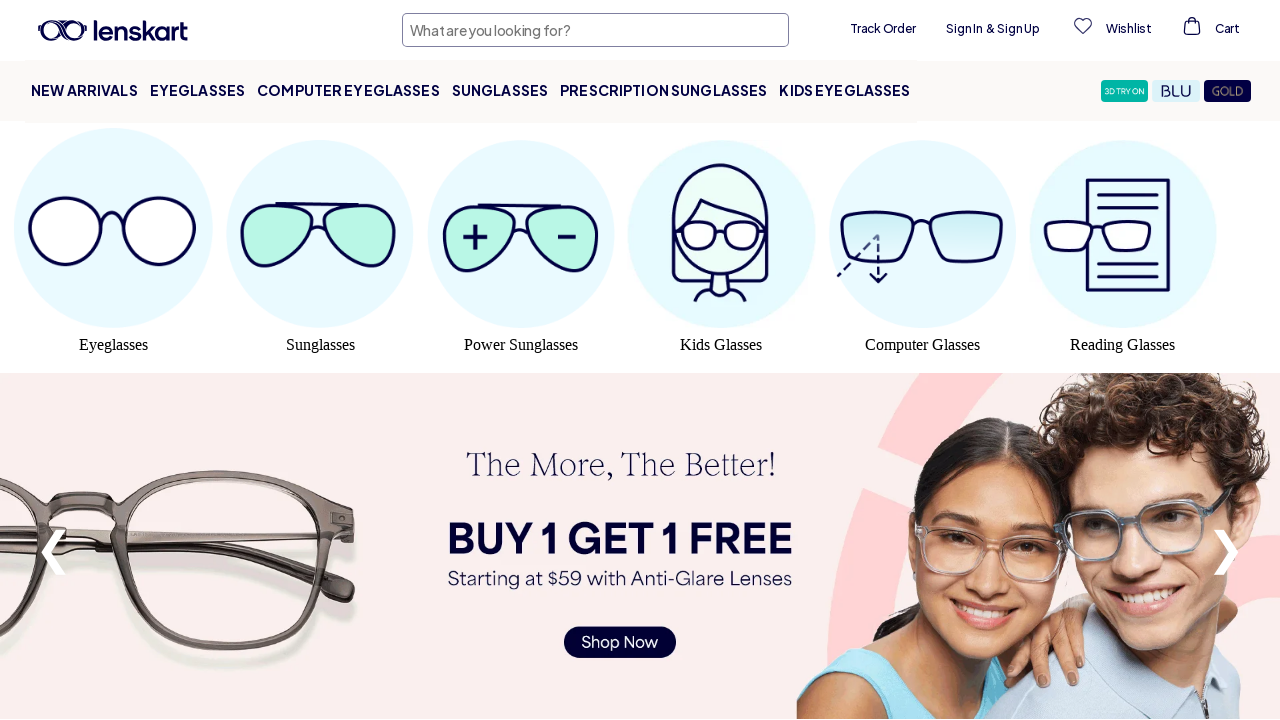

Verified page title is not empty
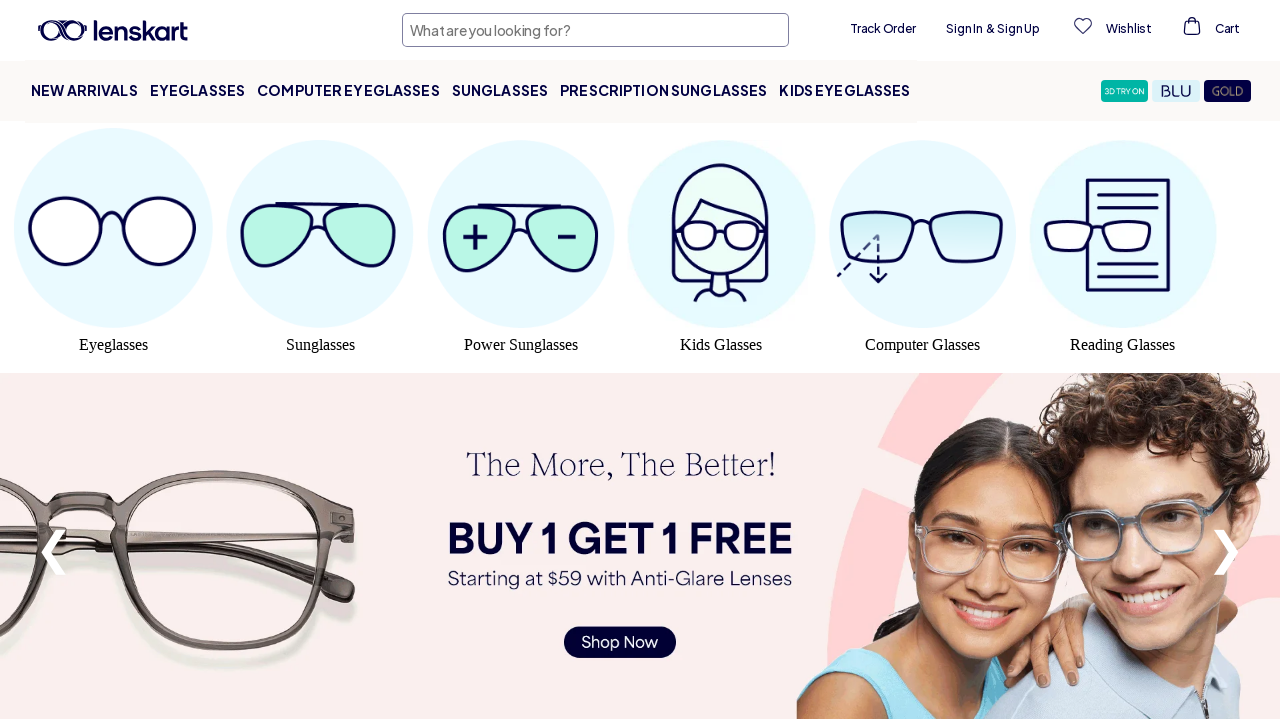

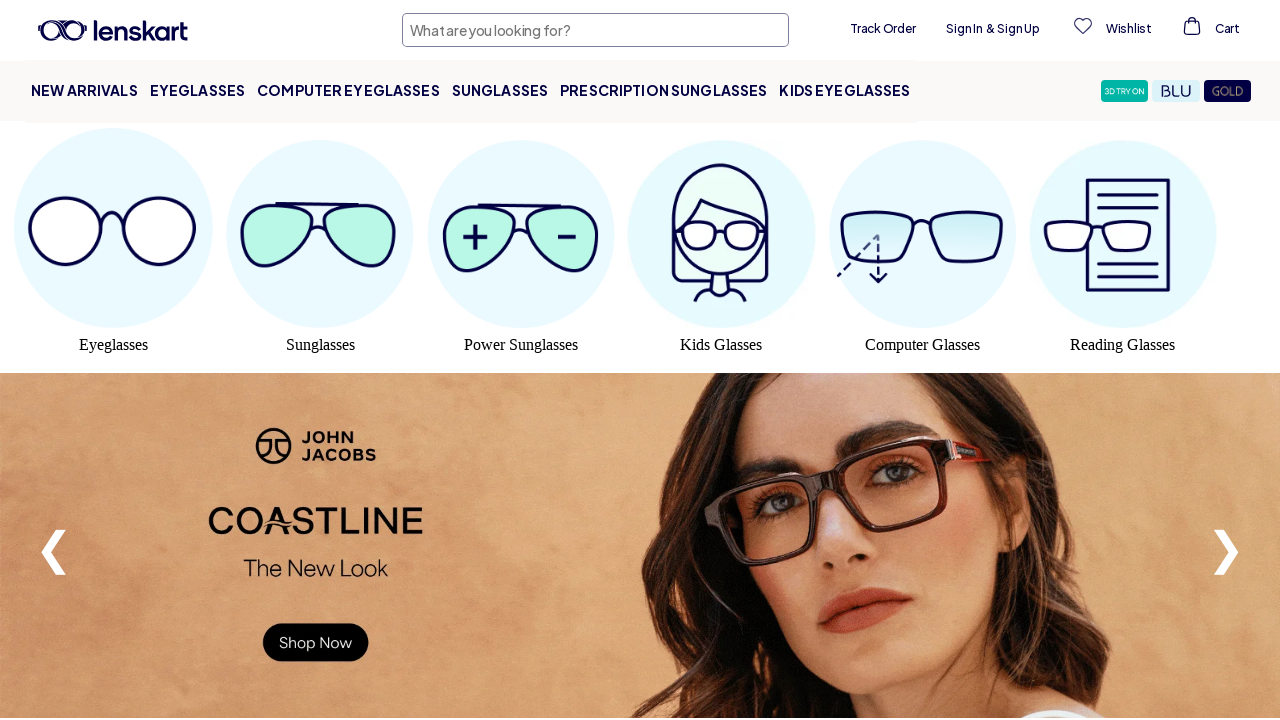